Tests pre-filled text field by clearing it and entering new text

Starting URL: https://seleniumbase.io/demo_page

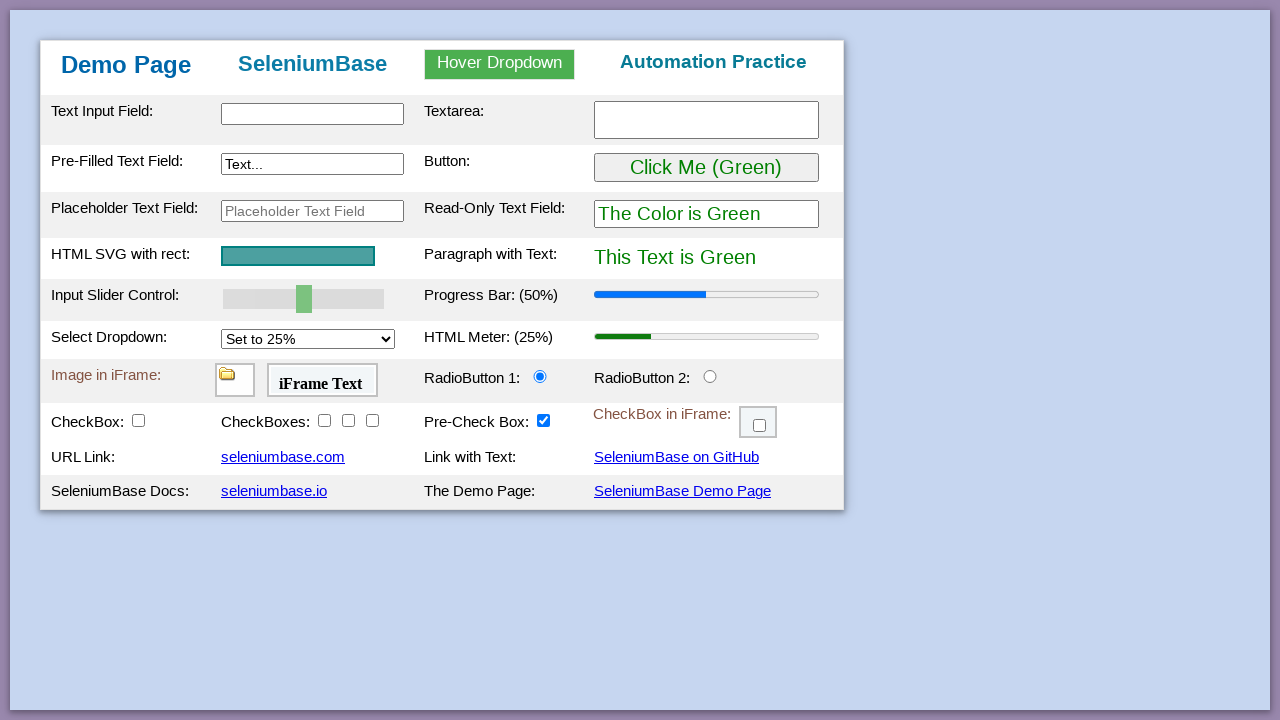

Pre-filled text field #myTextInput2 is visible
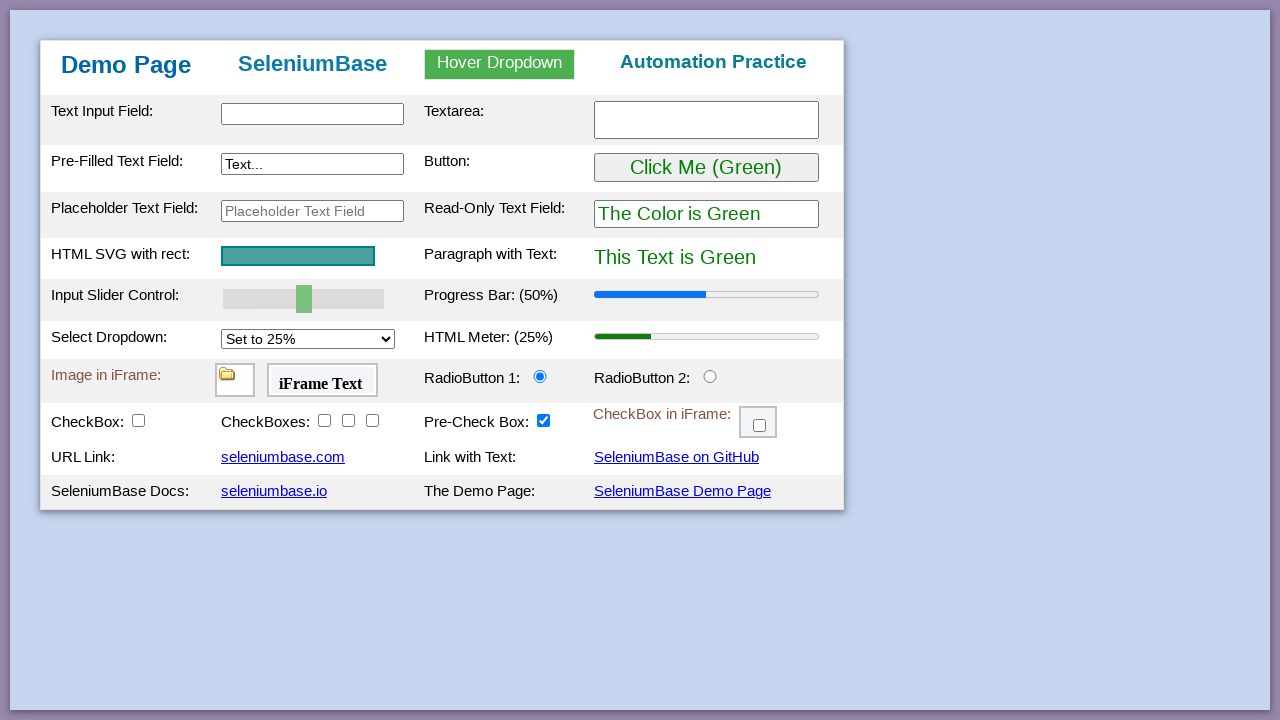

Cleared the text field #myTextInput2 on #myTextInput2
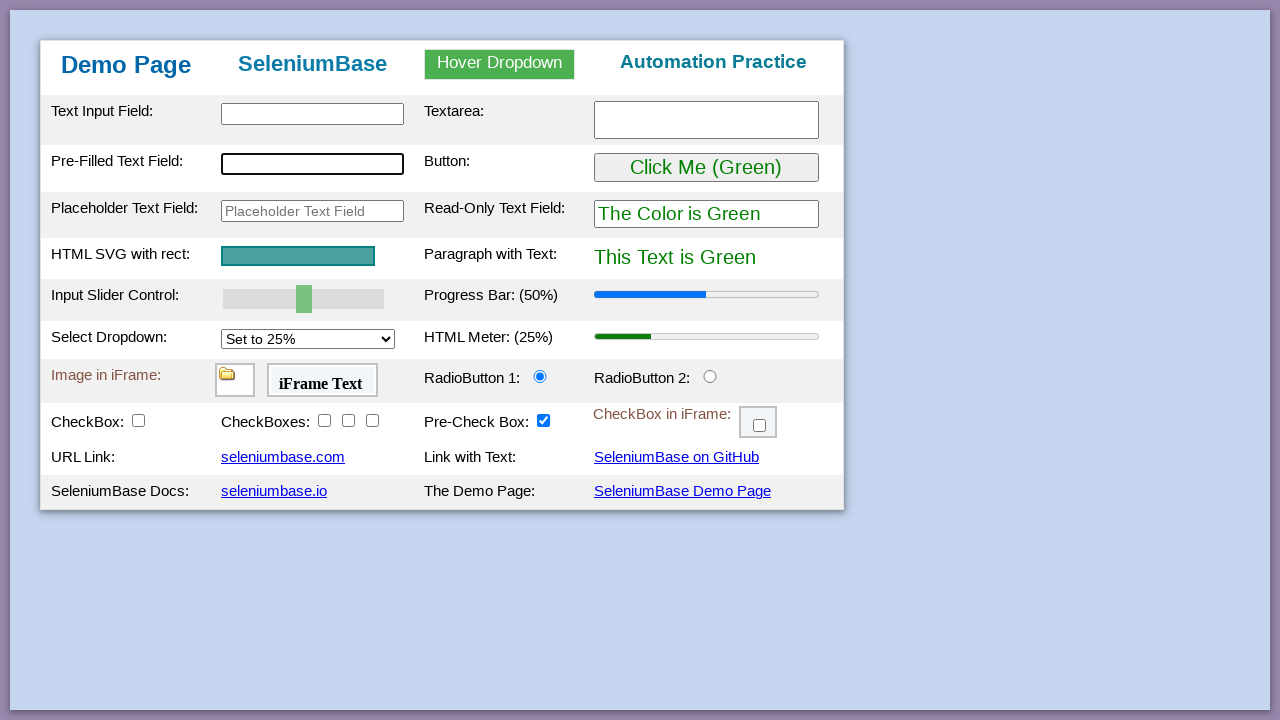

Entered new text 'Hello World!!!' into the text field on #myTextInput2
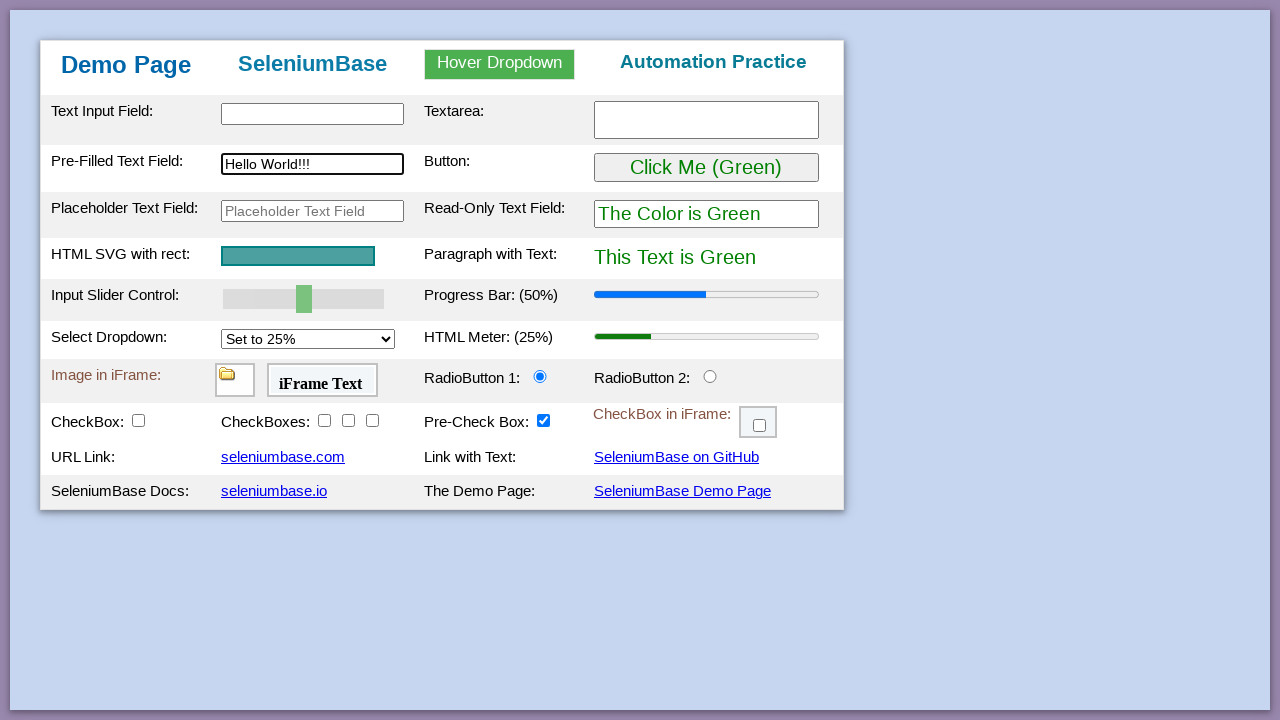

Verified text field value is 'Hello World!!!'
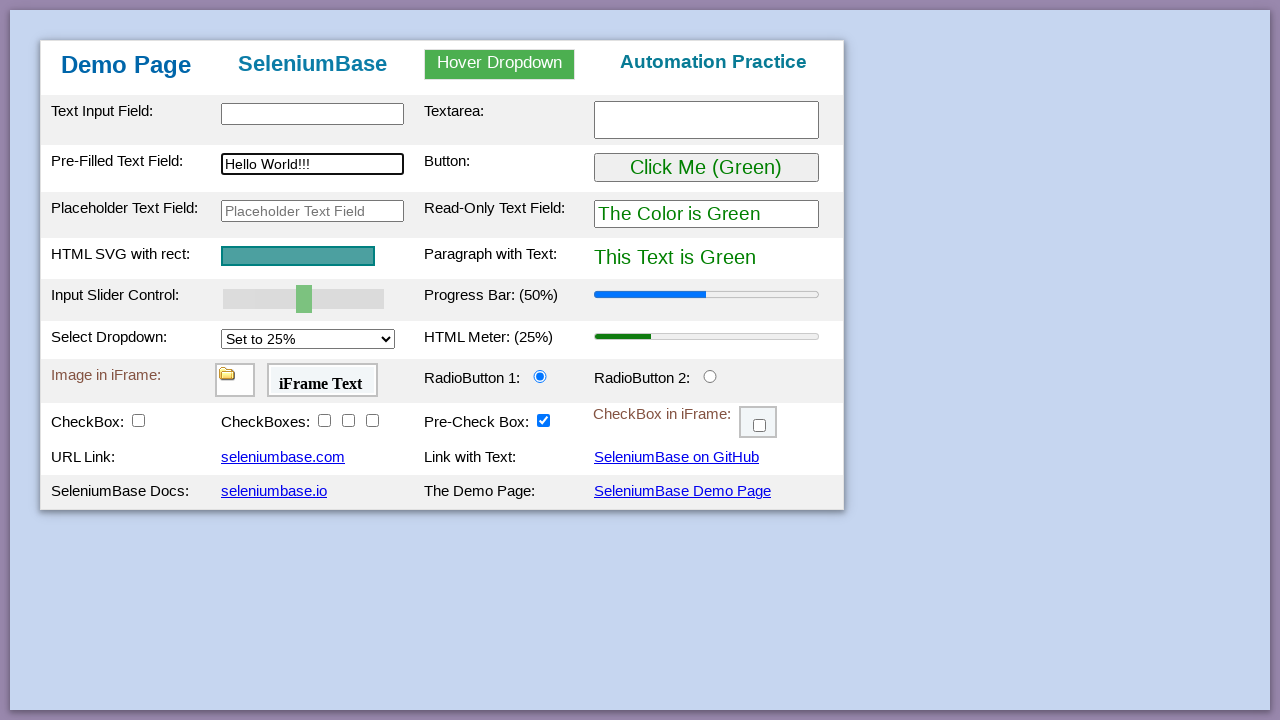

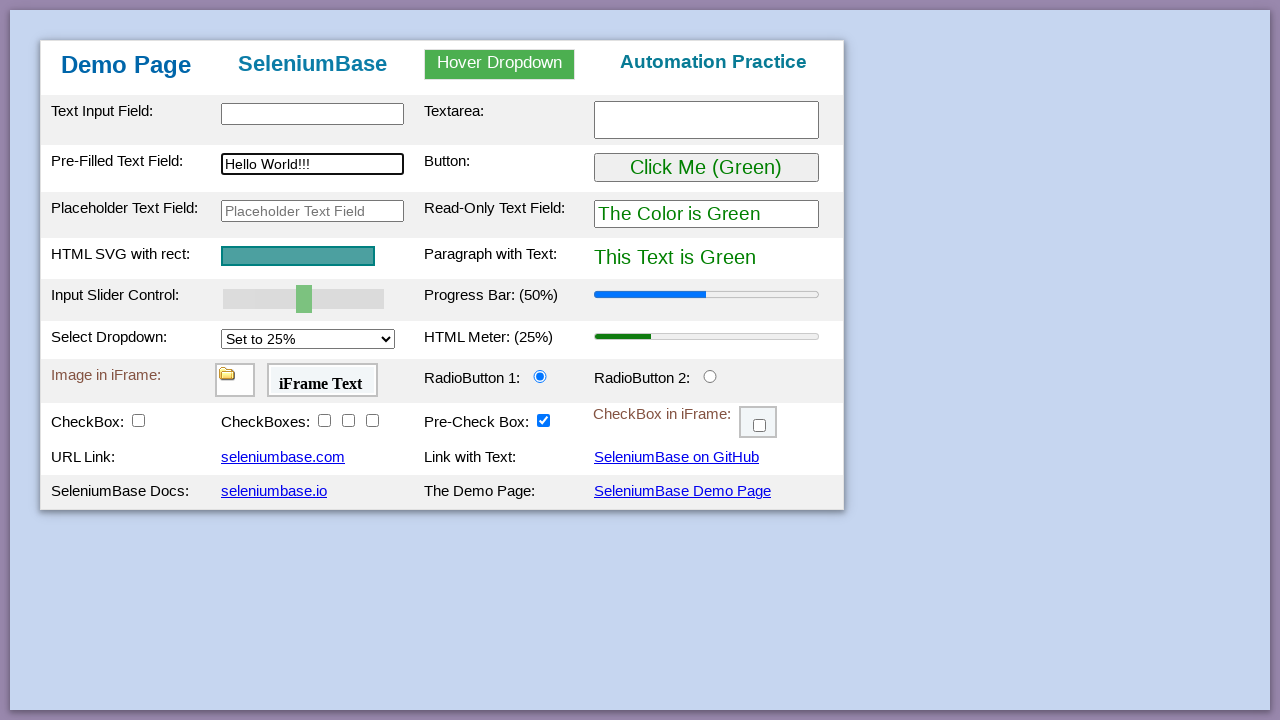